Tests reading tooltip attributes from "Sign in" and "Create Account" links on the Rediff homepage to verify they have title attributes set.

Starting URL: https://www.rediff.com/

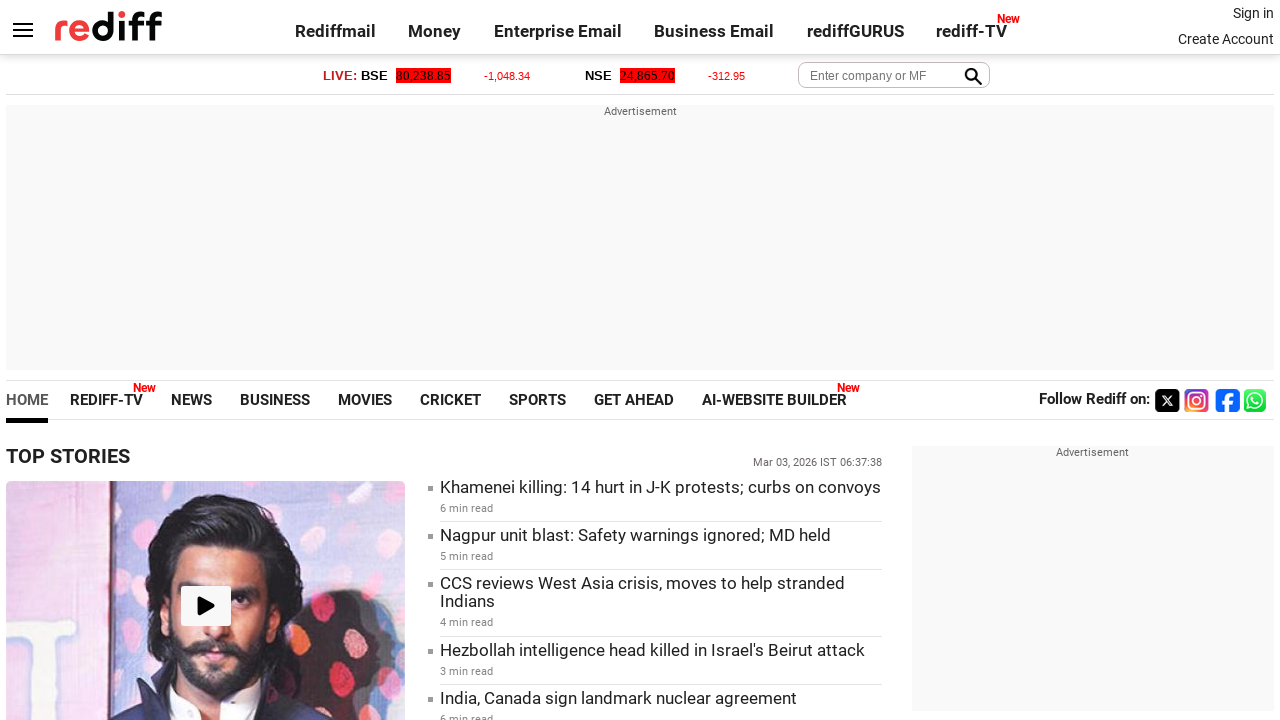

Located 'Sign in' link on Rediff homepage
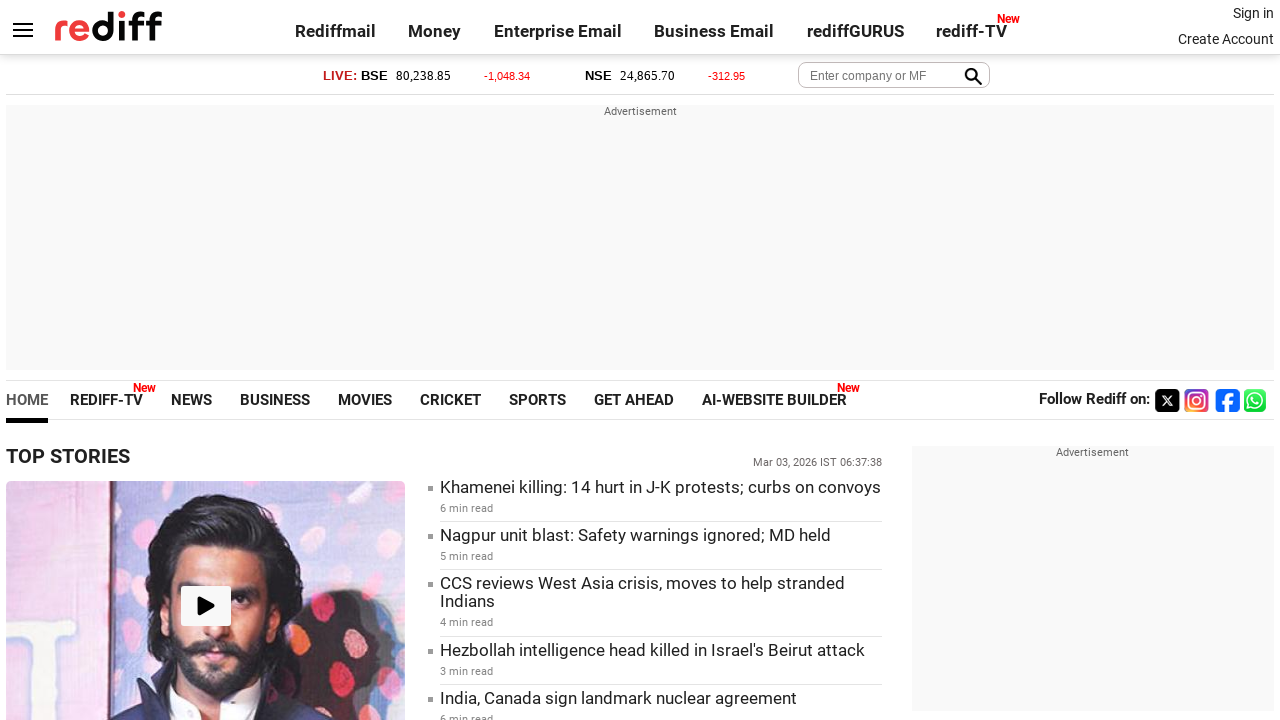

Retrieved title attribute from 'Sign in' link: Already a user? Sign in
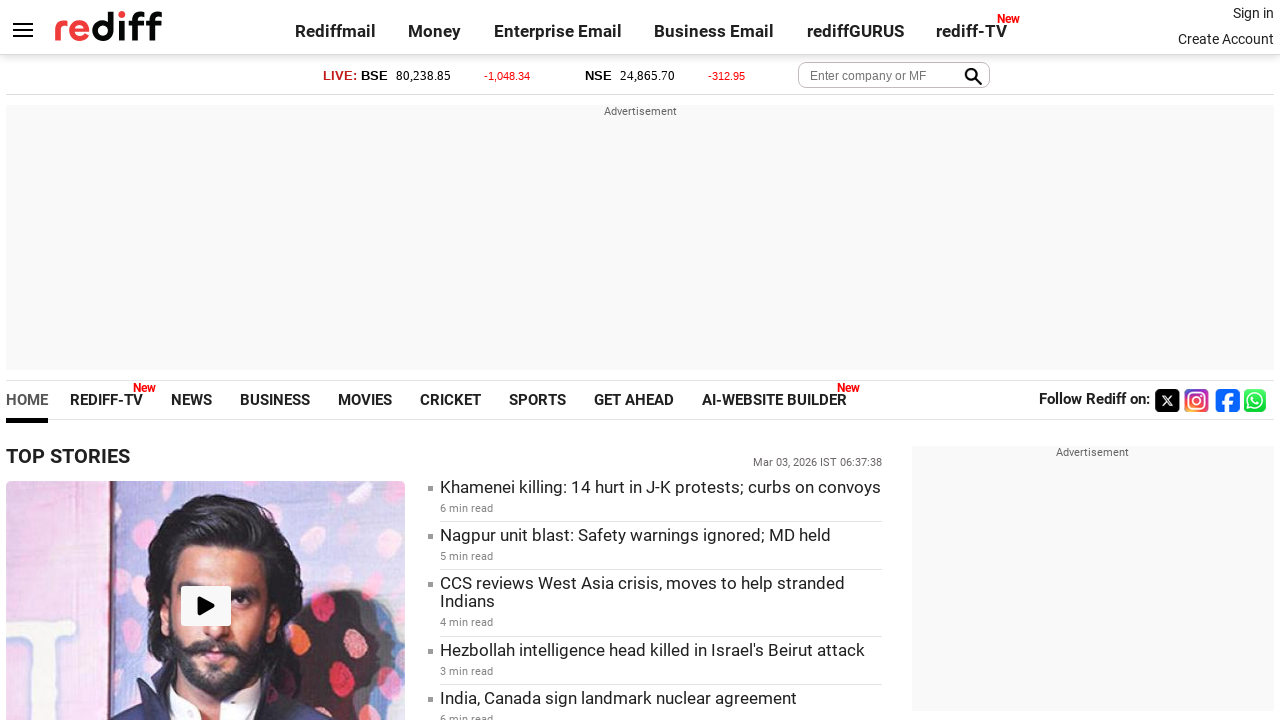

Located 'Create Account' link on Rediff homepage
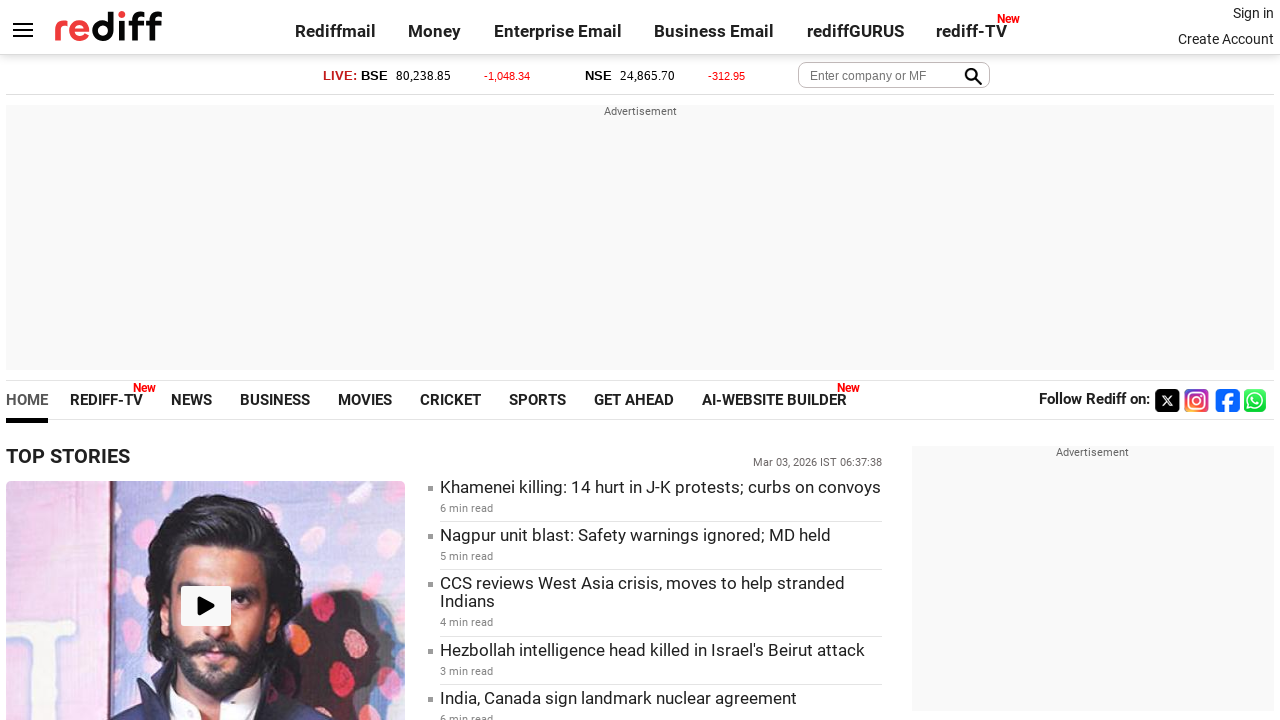

Retrieved title attribute from 'Create Account' link: Create Rediffmail Account
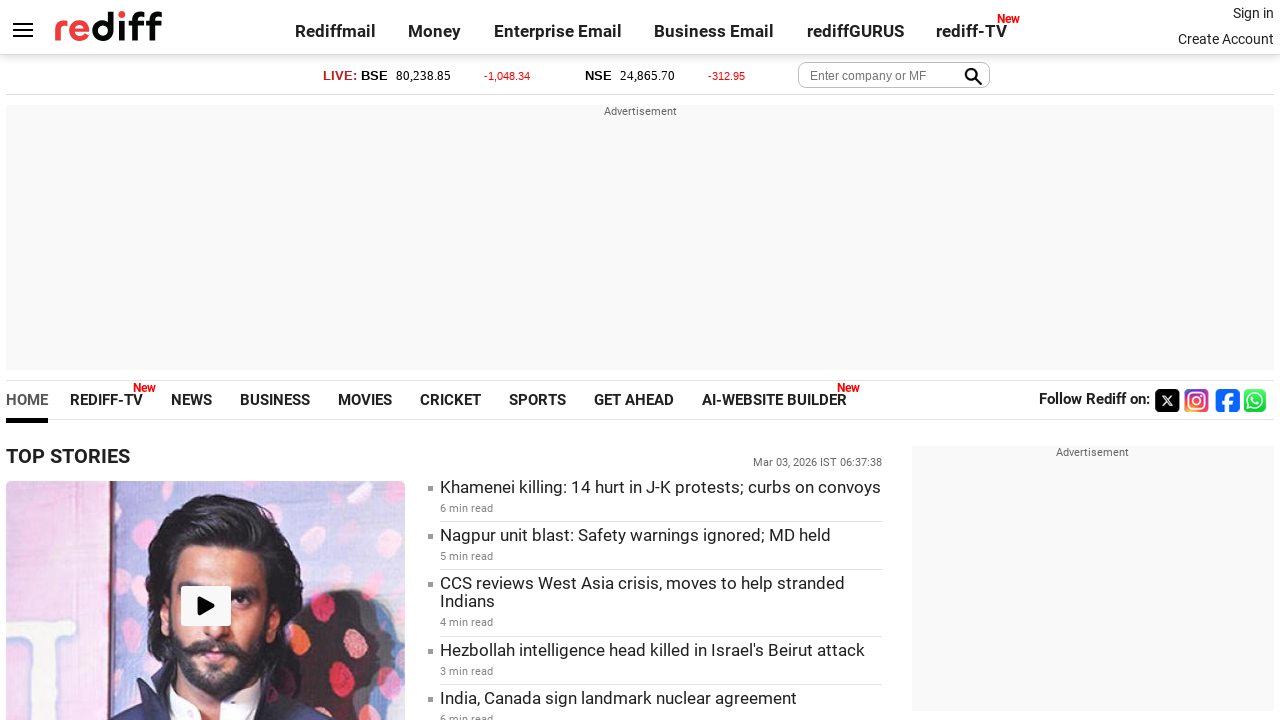

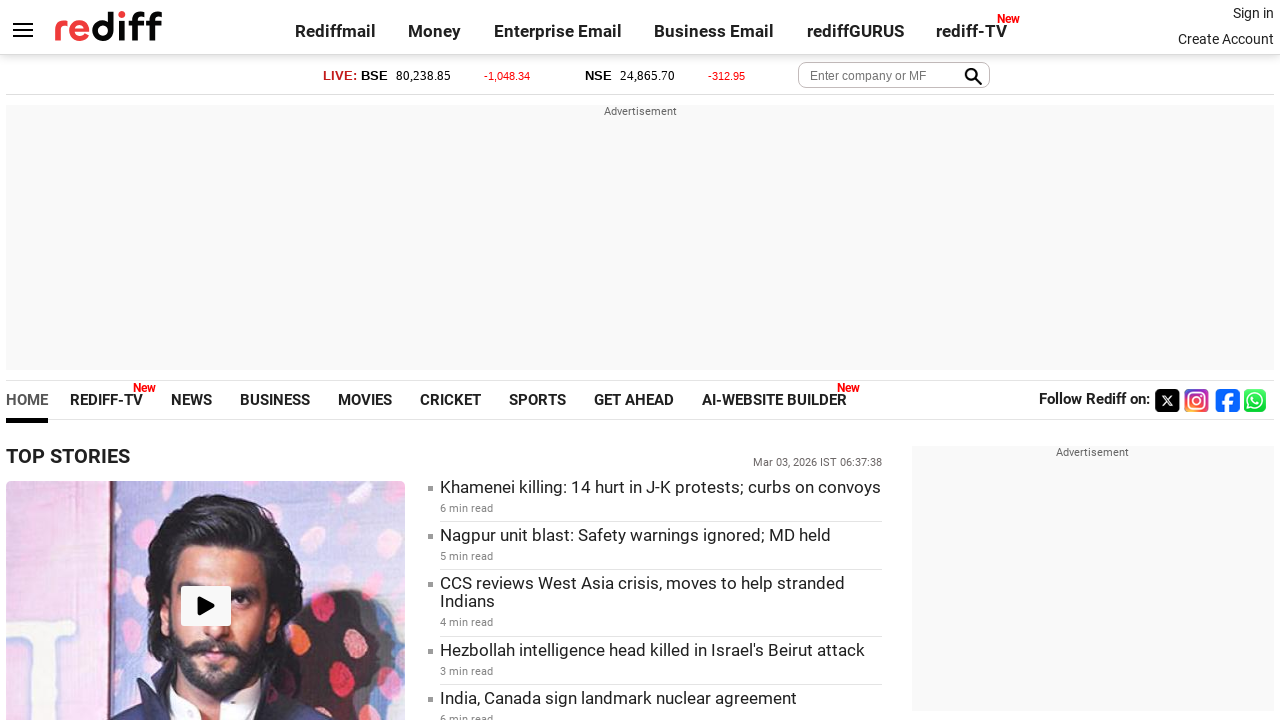